Tests the Old Style Select Menu dropdown by selecting options using different methods: by index (Purple), by visible text (Magenta), and by value.

Starting URL: https://demoqa.com/select-menu

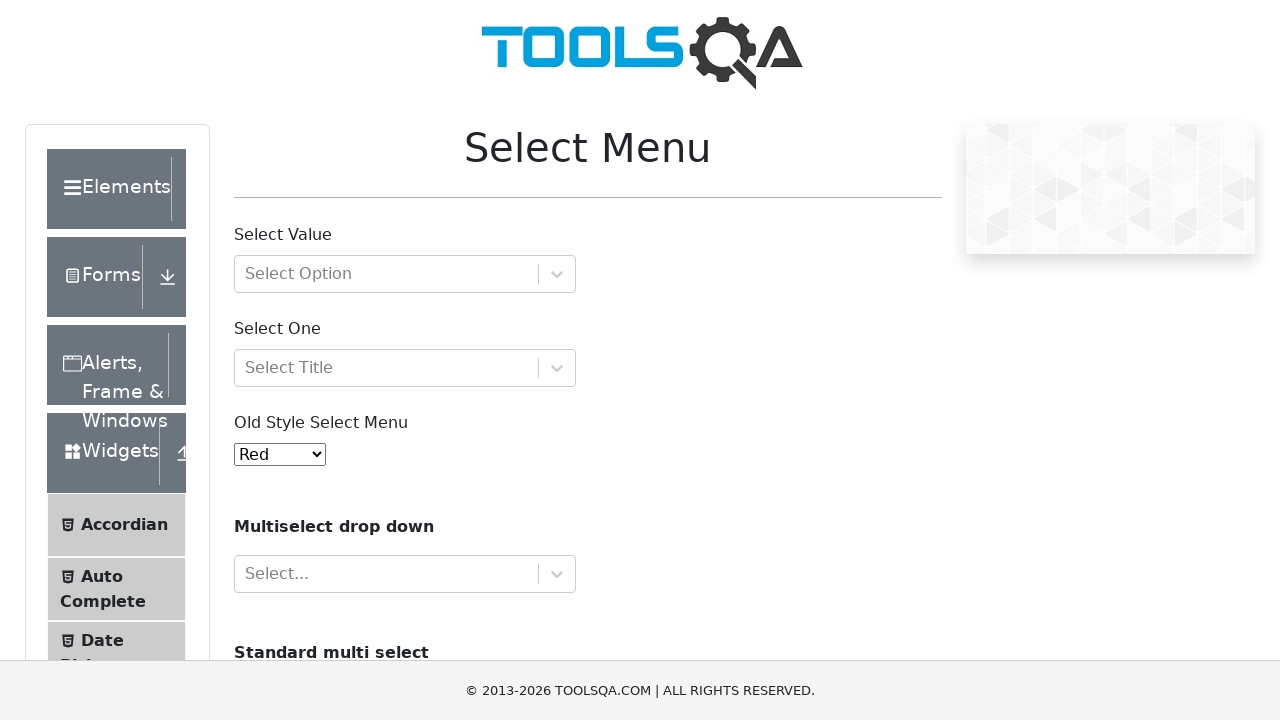

Selected 'Purple' from Old Style Select Menu by index 3 on #oldSelectMenu
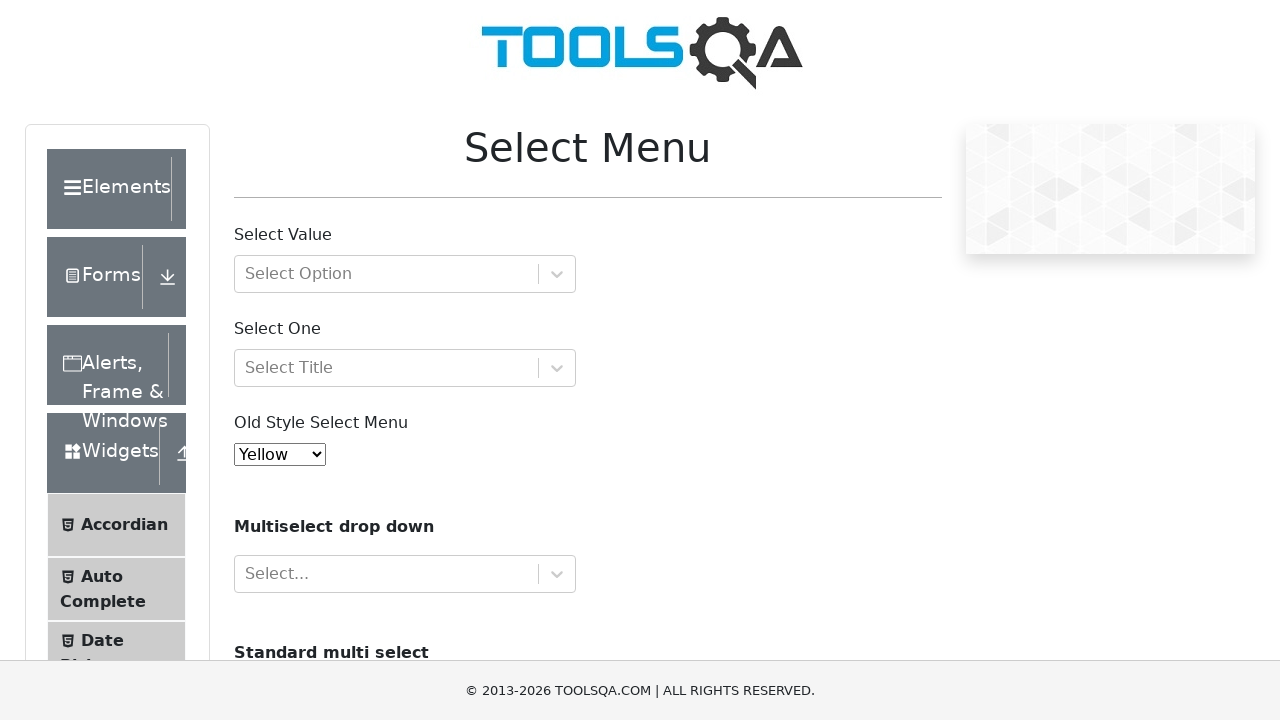

Selected 'Magenta' from Old Style Select Menu by visible text on #oldSelectMenu
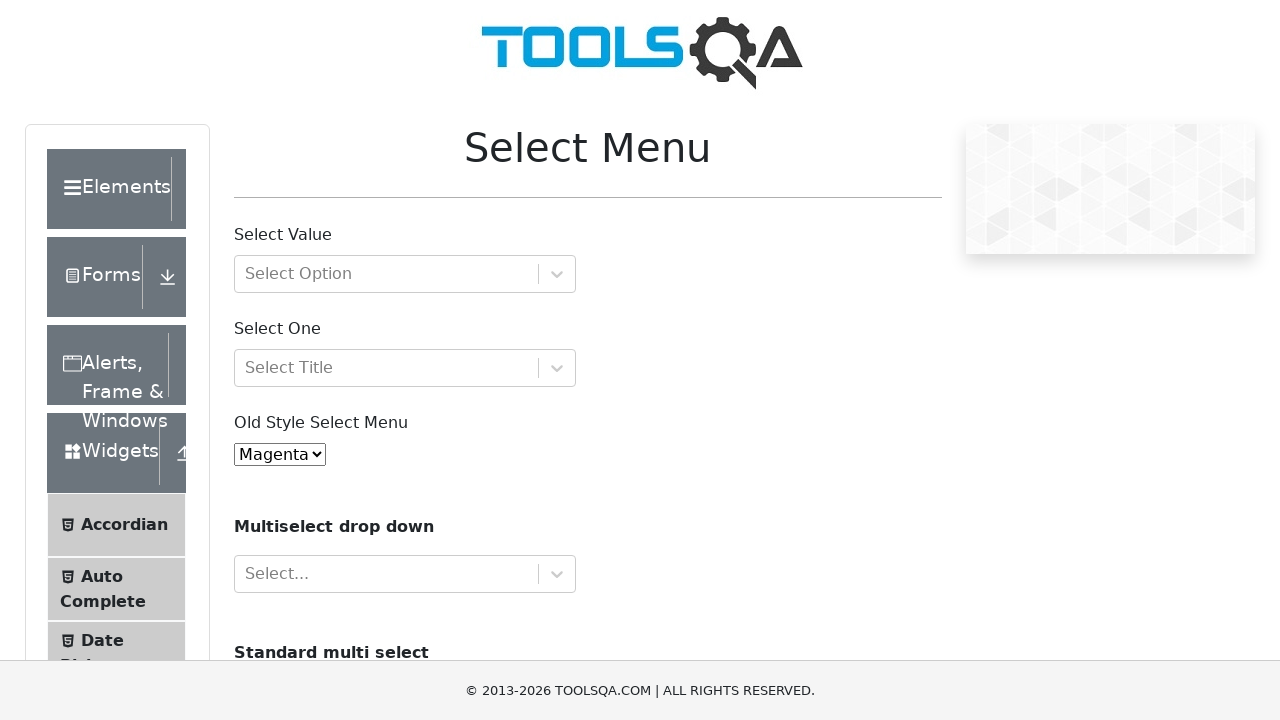

Selected 'White' from Old Style Select Menu by value '7' on #oldSelectMenu
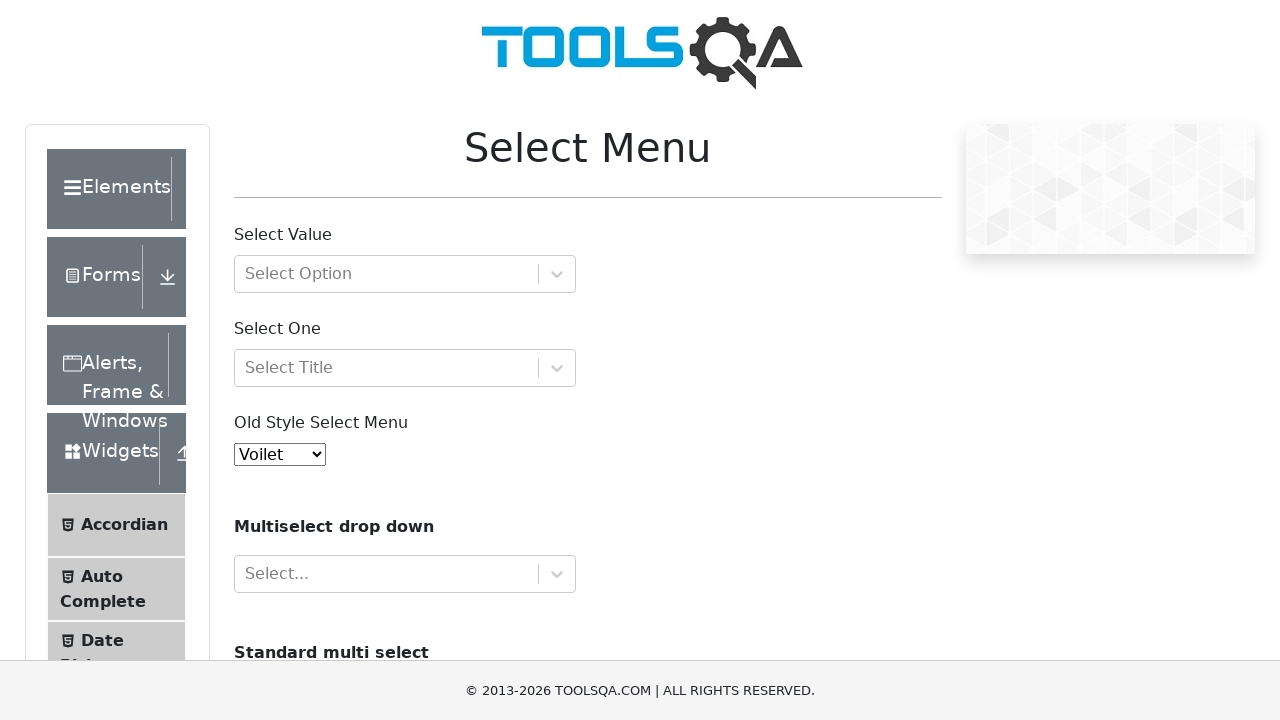

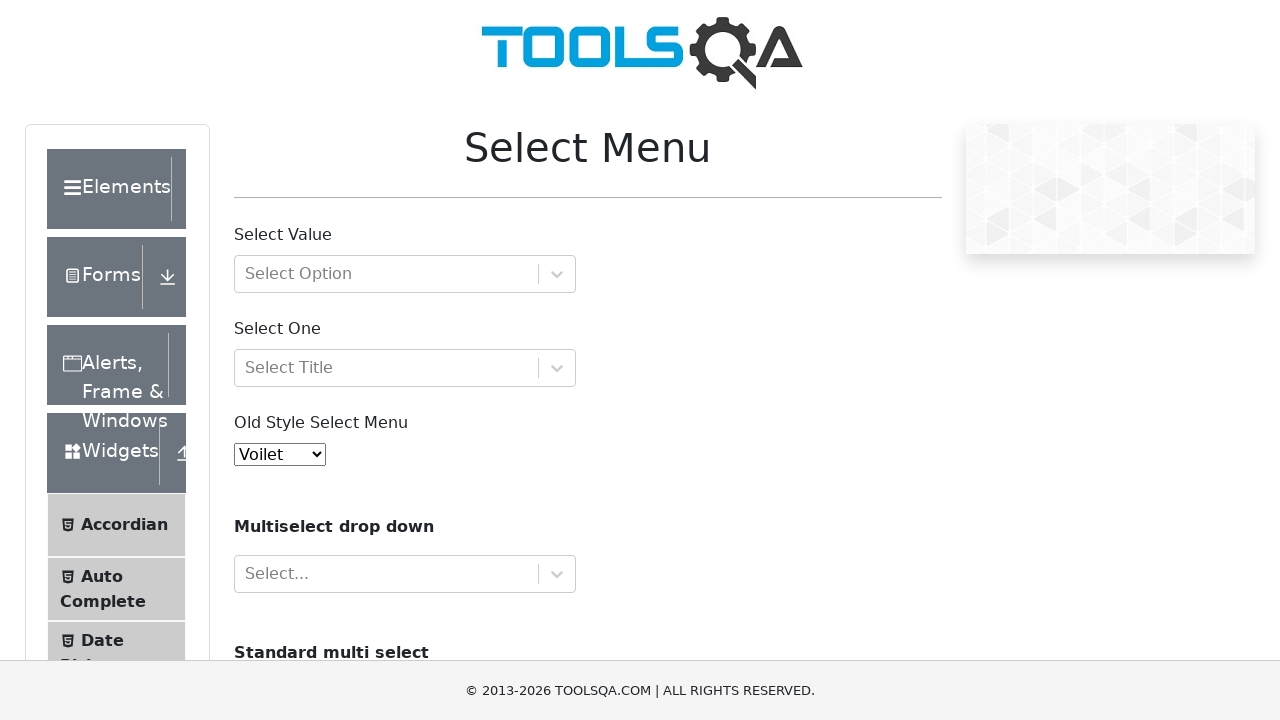